Tests various mouse interaction features including scrolling, mouse hover, double click, drag and drop, and slider manipulation on a practice automation site

Starting URL: https://testautomationpractice.blogspot.com/

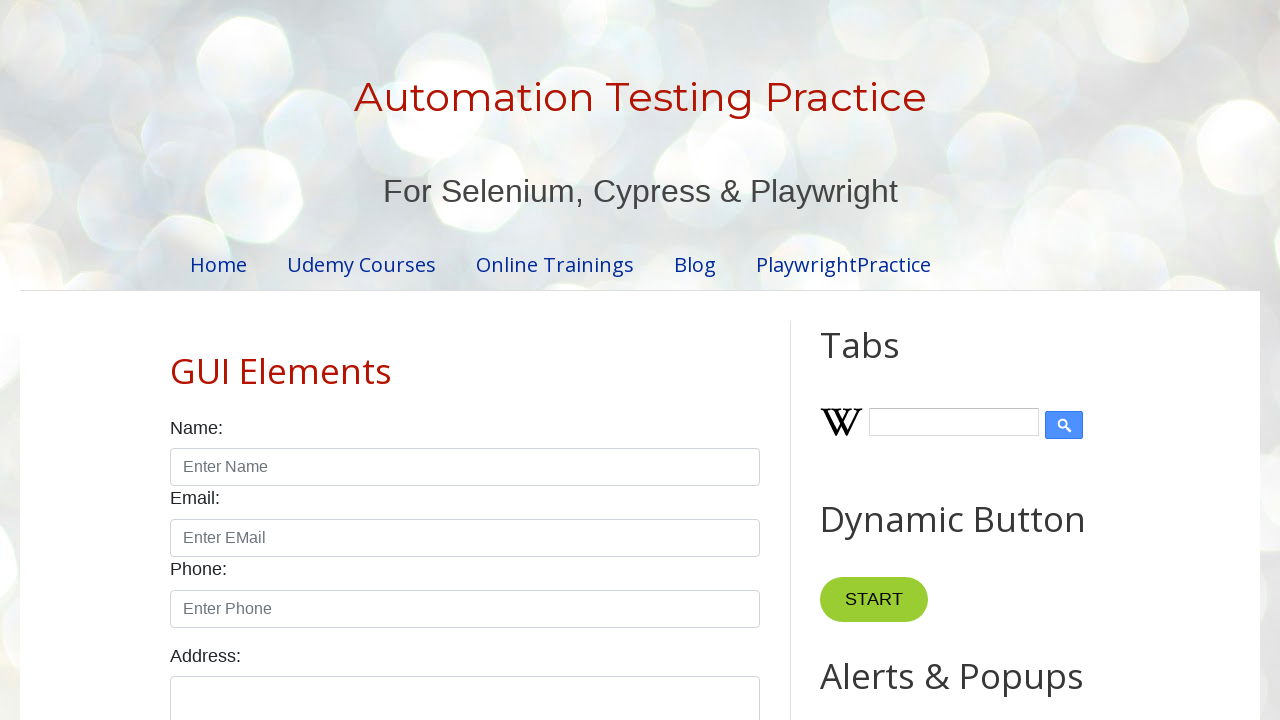

Scrolled down the page by 1000 pixels
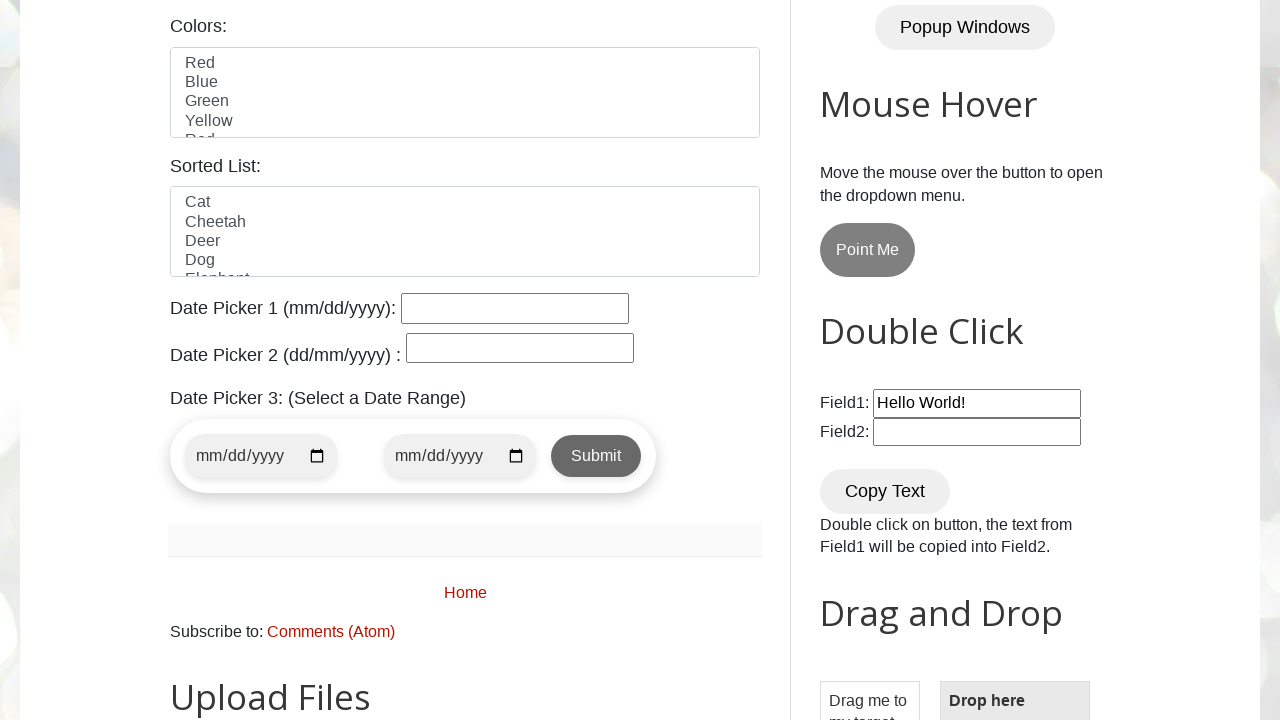

Hovered over the 'Point Me' button at (868, 250) on xpath=//*[@id="HTML3"]/div[1]/div/button
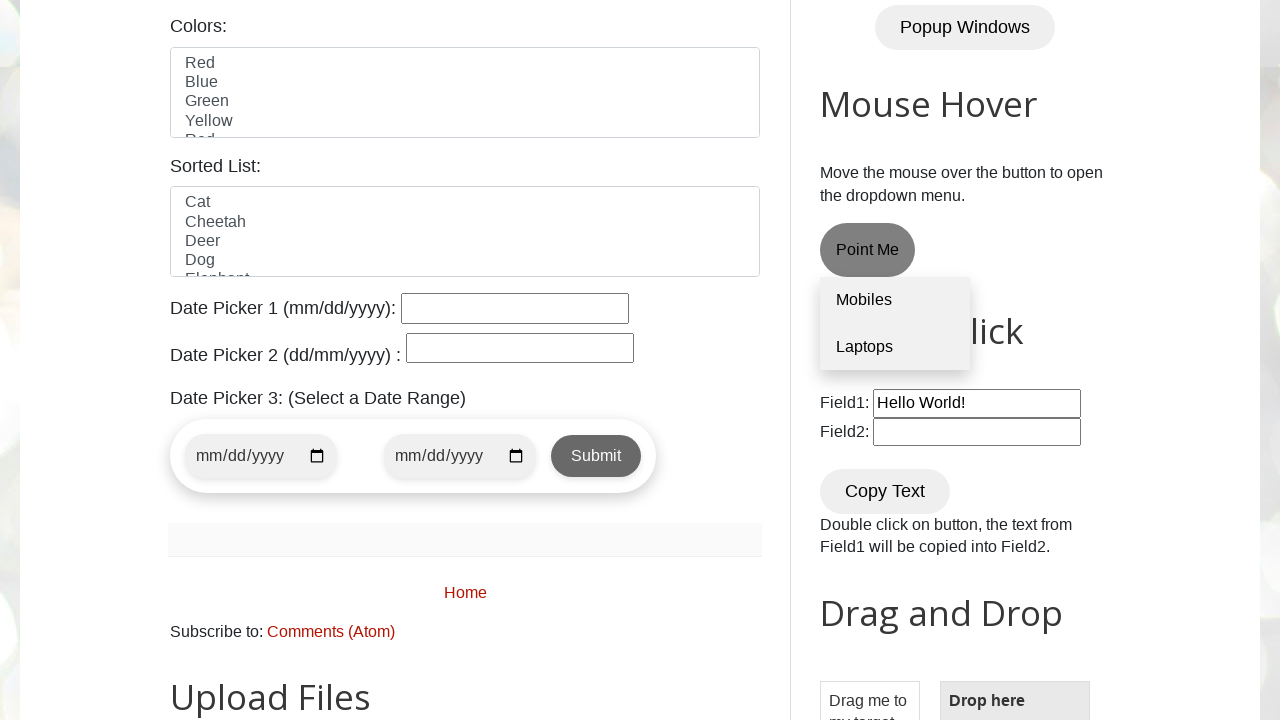

Double-clicked on the copy text button at (885, 491) on xpath=//*[@id="HTML10"]/div[1]/button
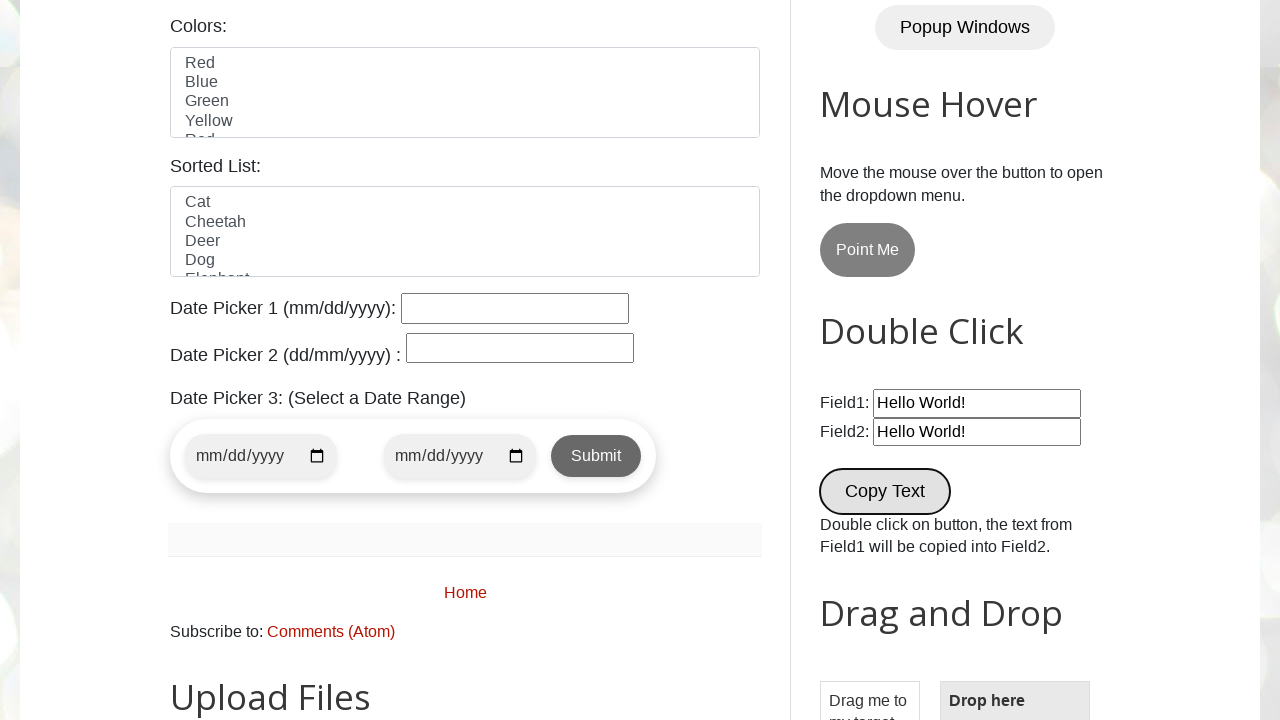

Scrolled down another 500 pixels to reveal drag and drop area
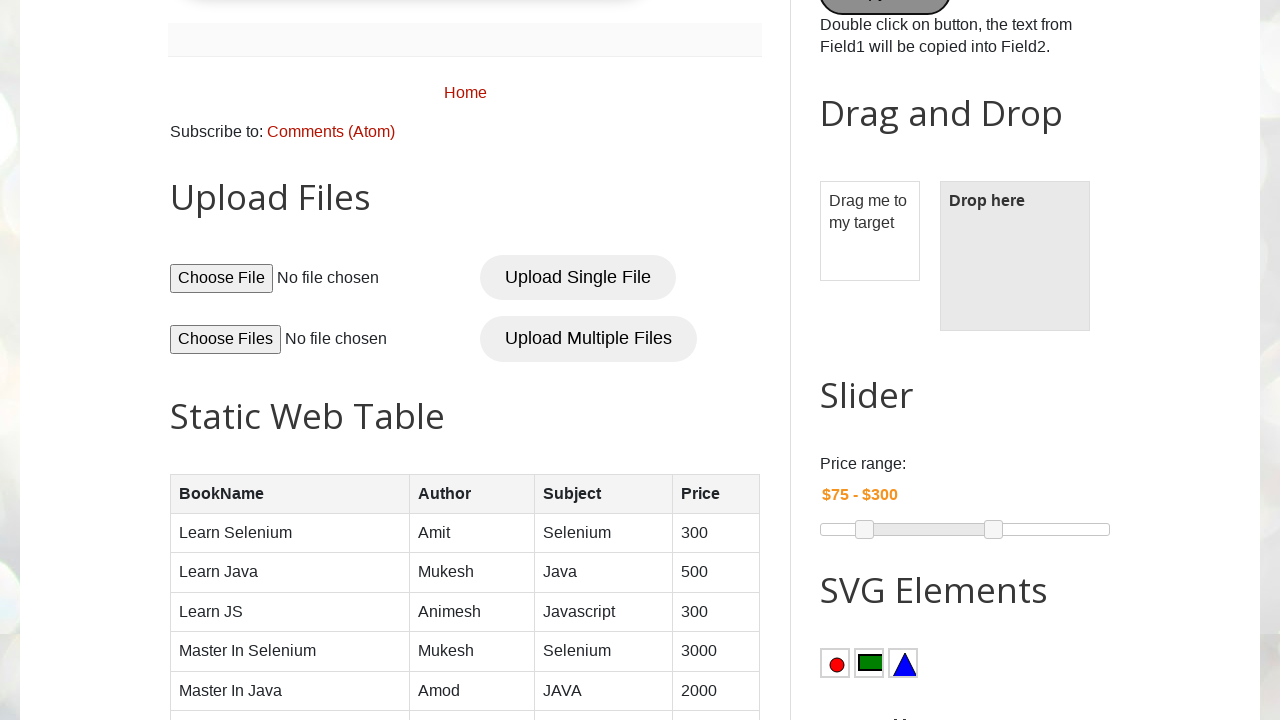

Dragged and dropped the draggable element to the droppable target at (1015, 256)
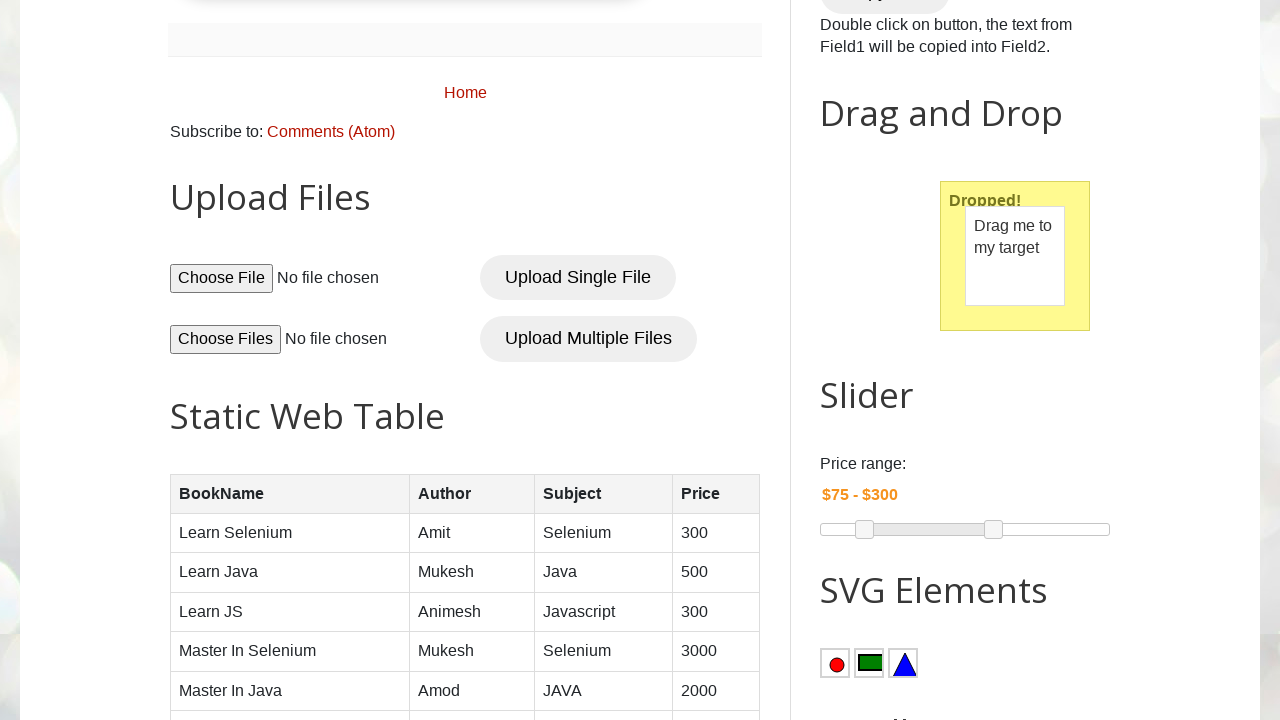

Moved mouse to right slider handle position at (994, 529)
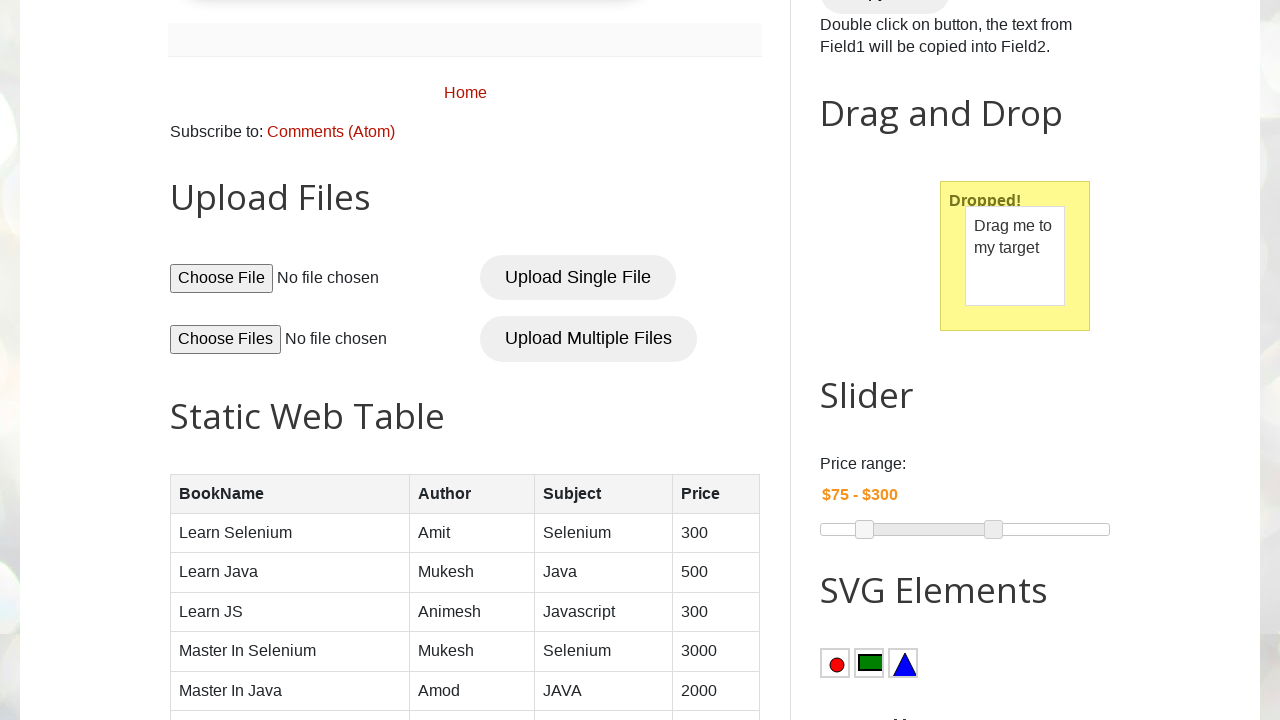

Pressed down mouse button on right slider handle at (994, 529)
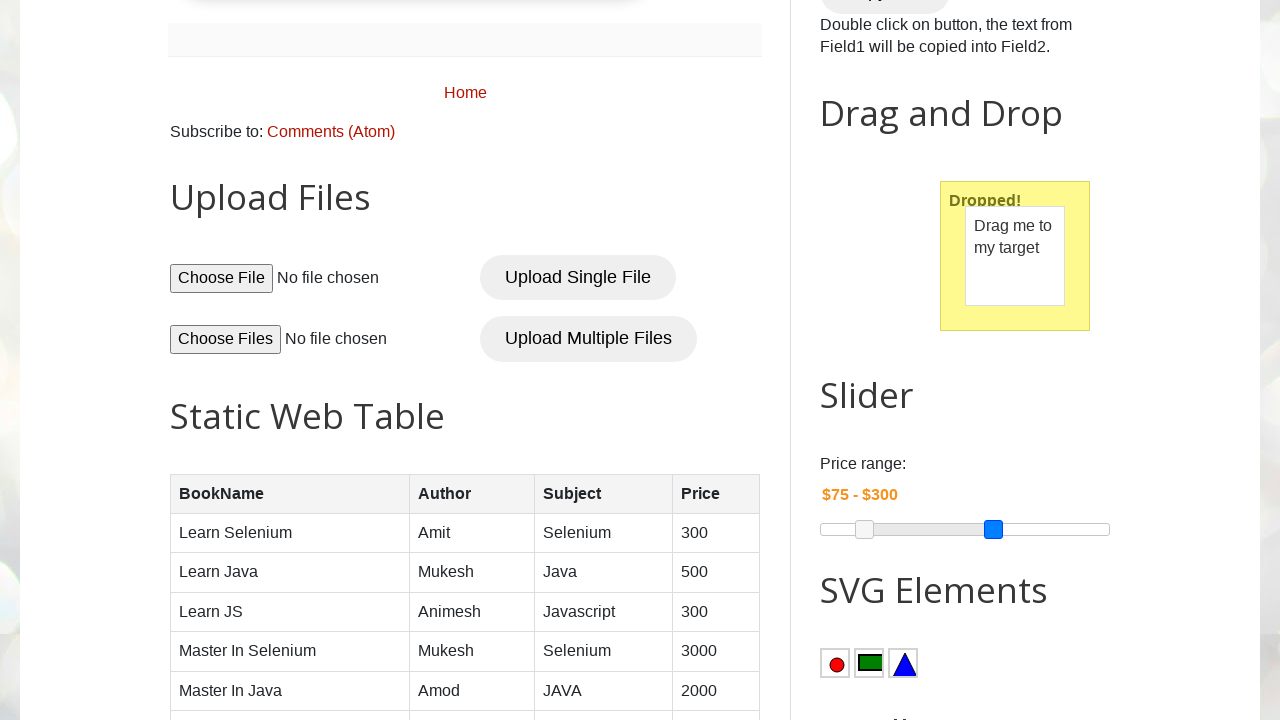

Dragged right slider handle 50 pixels to the right at (1044, 529)
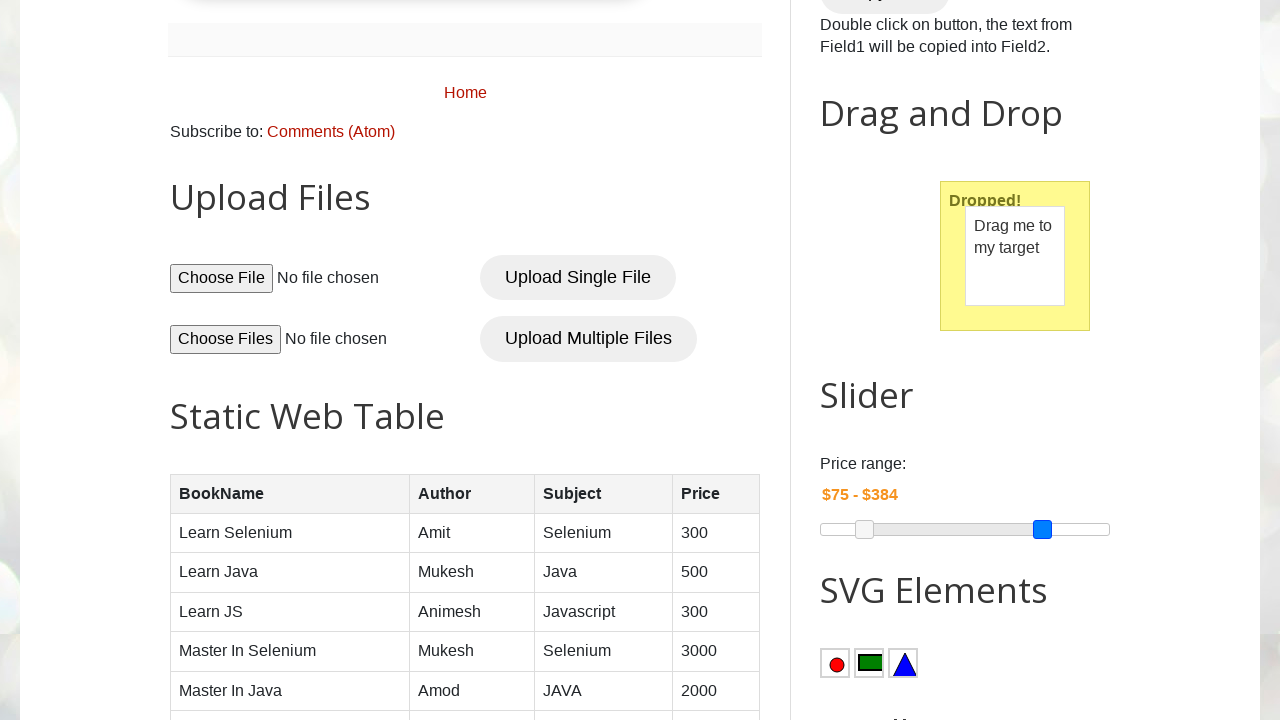

Released mouse button to complete right slider adjustment at (1044, 529)
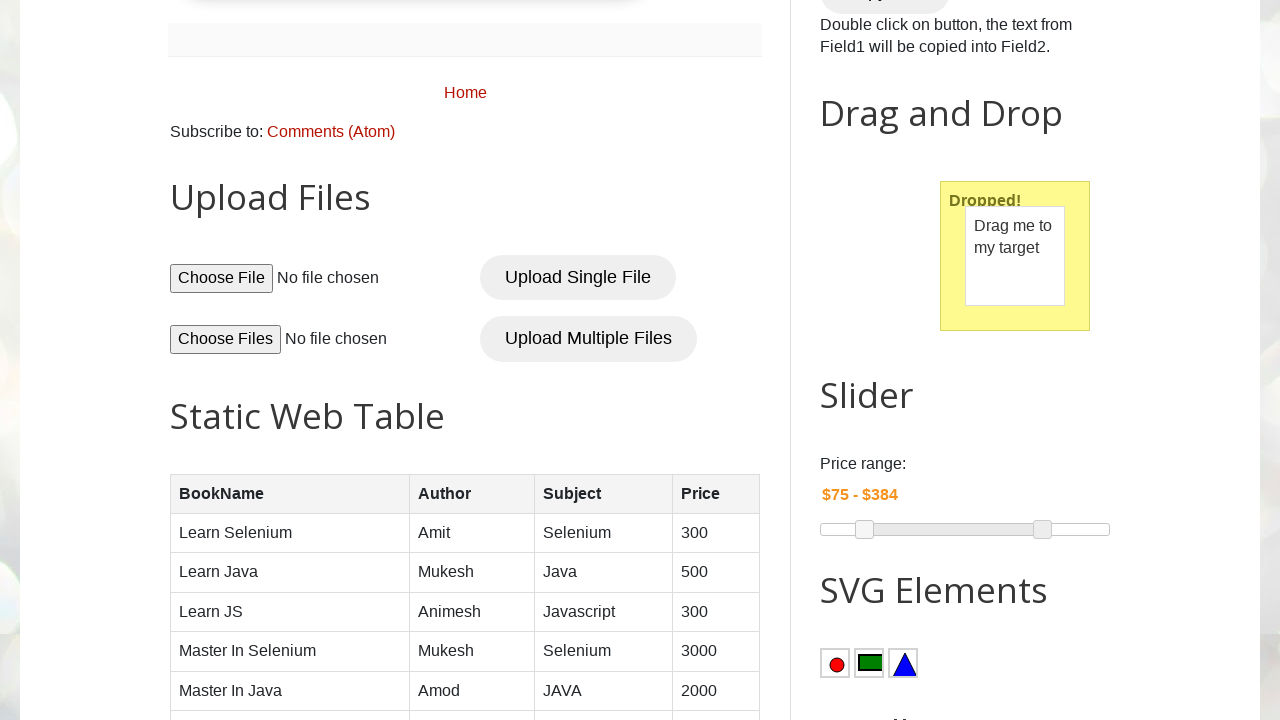

Moved mouse to left slider handle position at (864, 529)
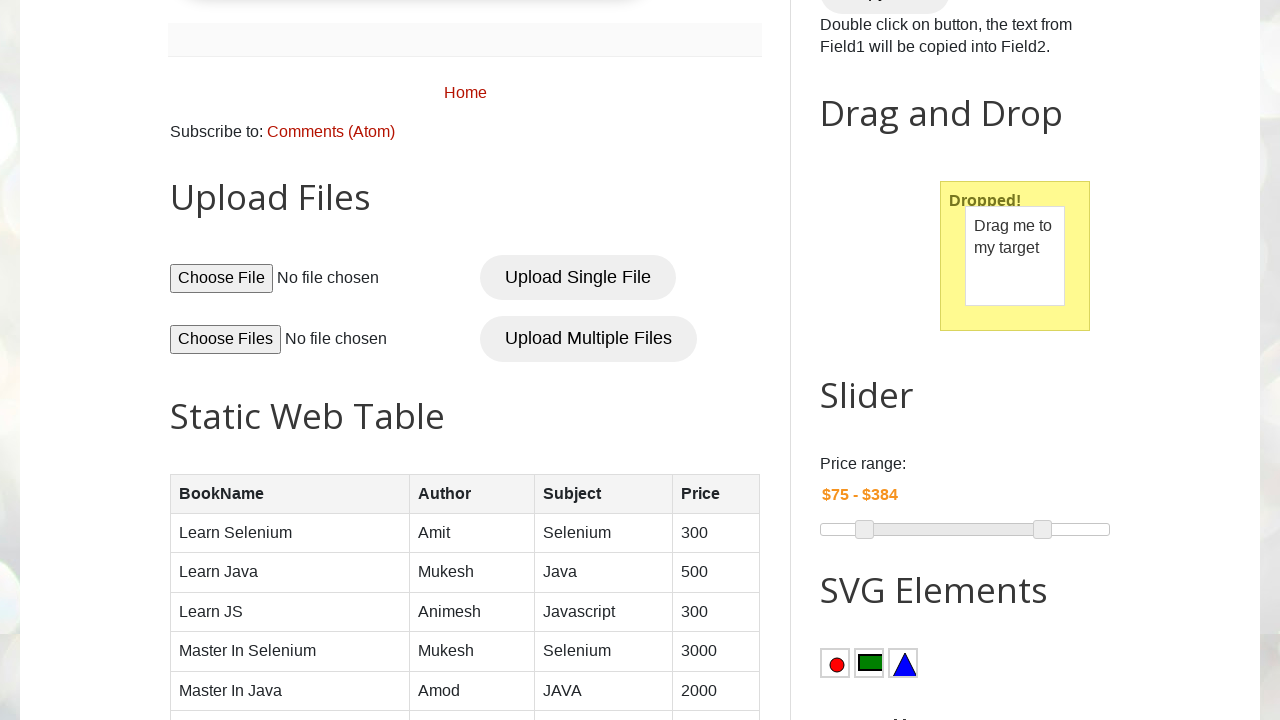

Pressed down mouse button on left slider handle at (864, 529)
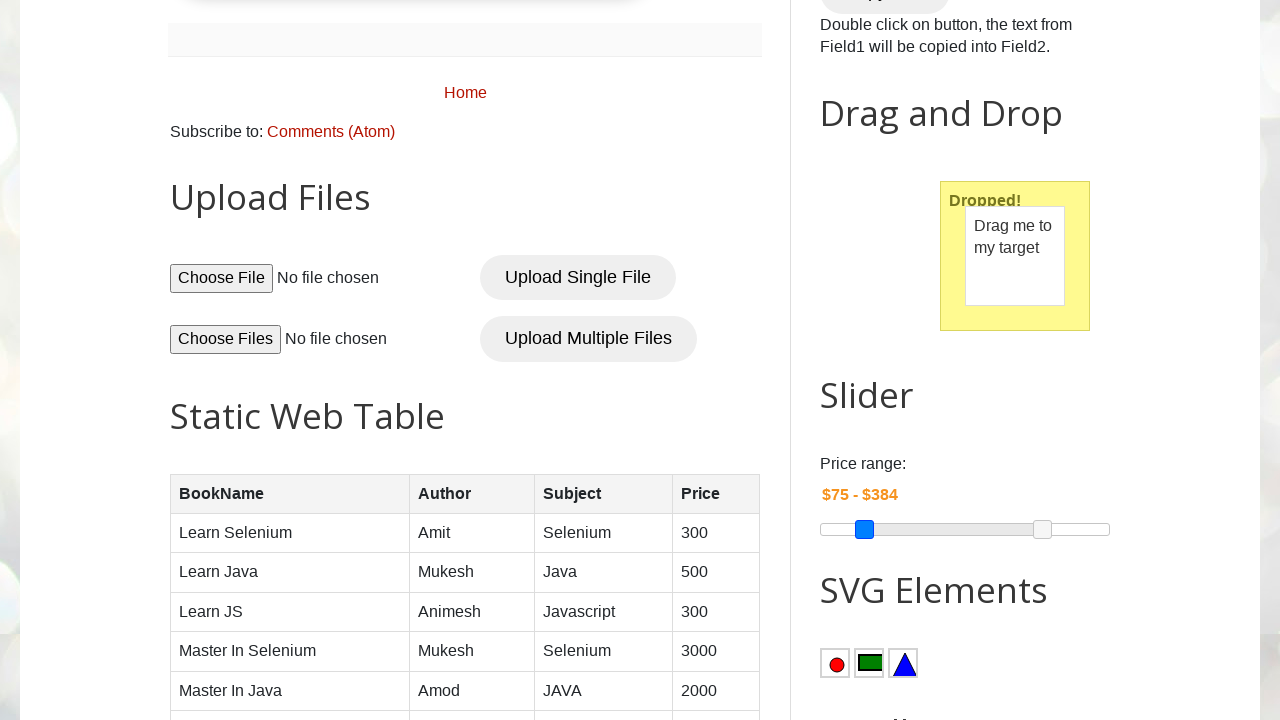

Dragged left slider handle 15 pixels to the right at (879, 529)
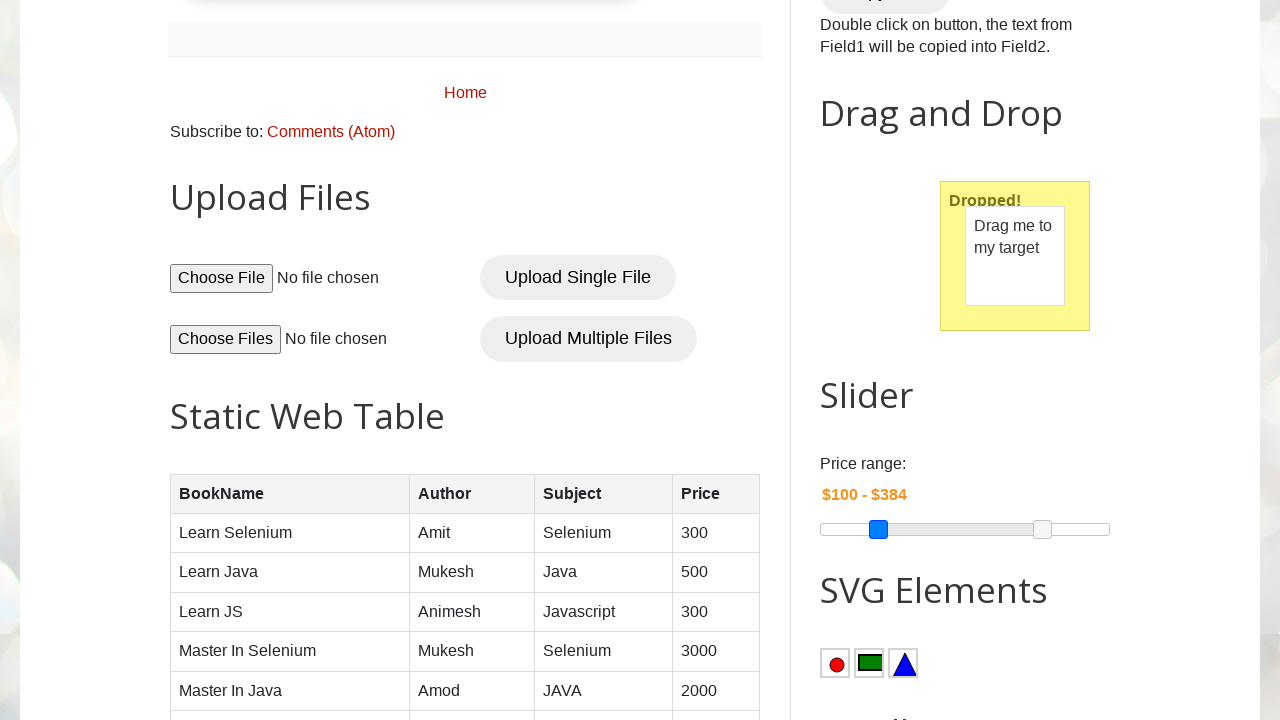

Released mouse button to complete left slider adjustment at (879, 529)
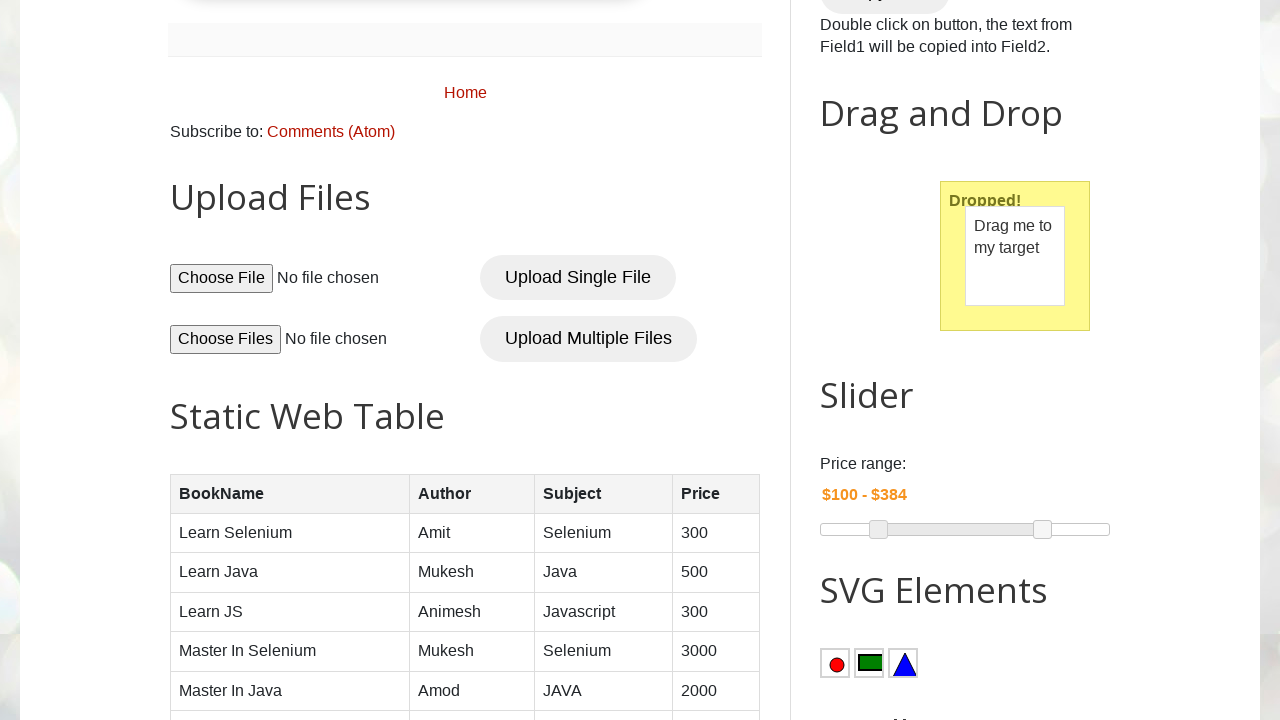

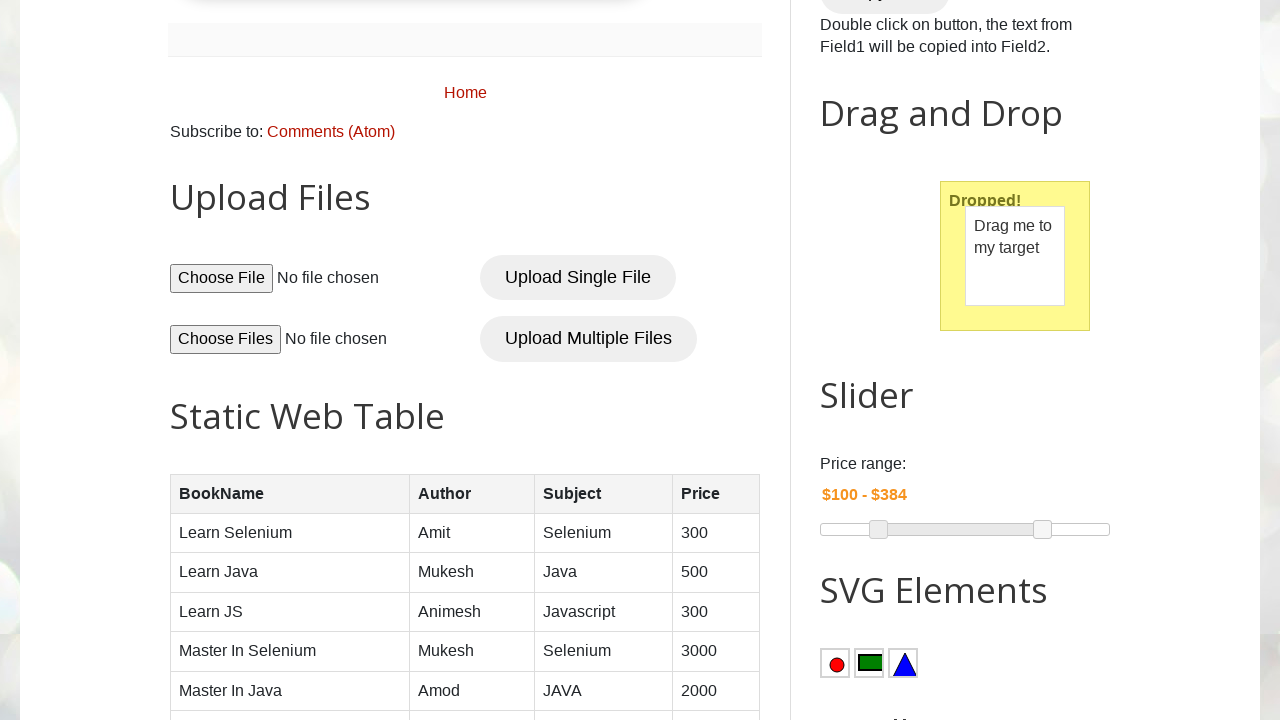